Tests navigation from local ad page to Husky tool bags by clicking through Husky link and tool bags category

Starting URL: https://www.homedepot.com/c/localad

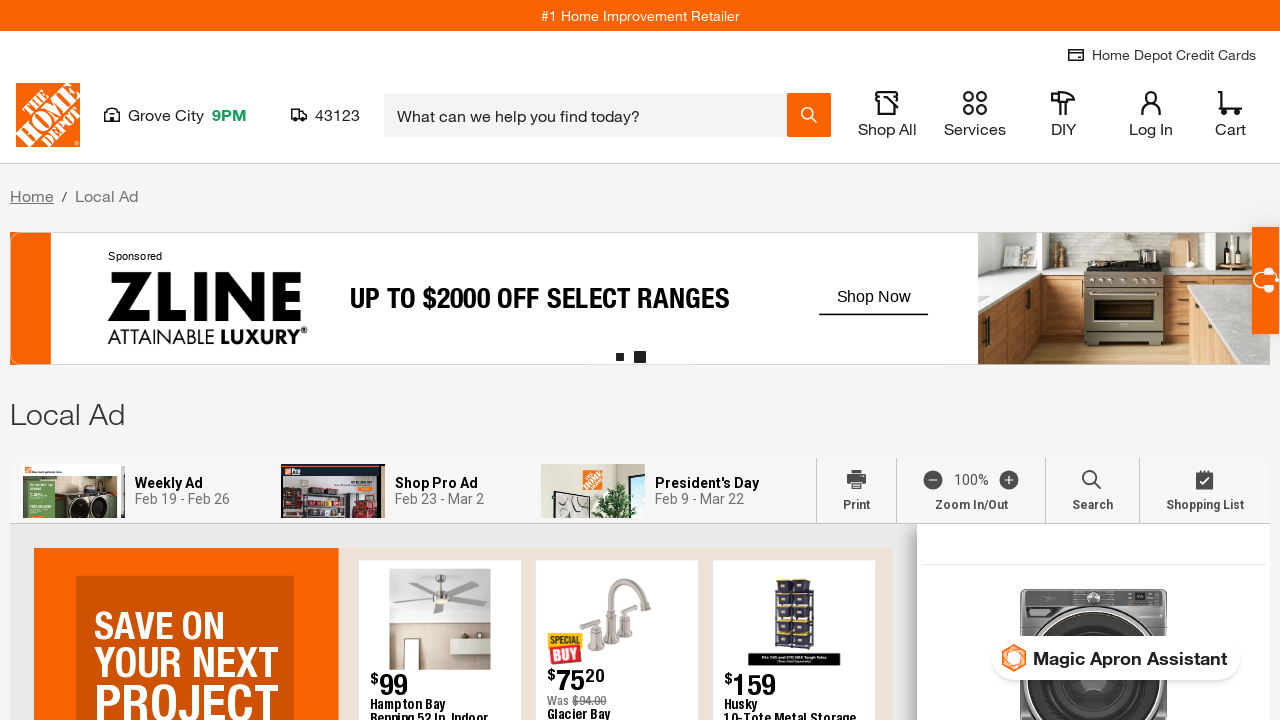

Clicked on Husky link from local ad page at (716, 362) on xpath=//img[@alt='Husky']
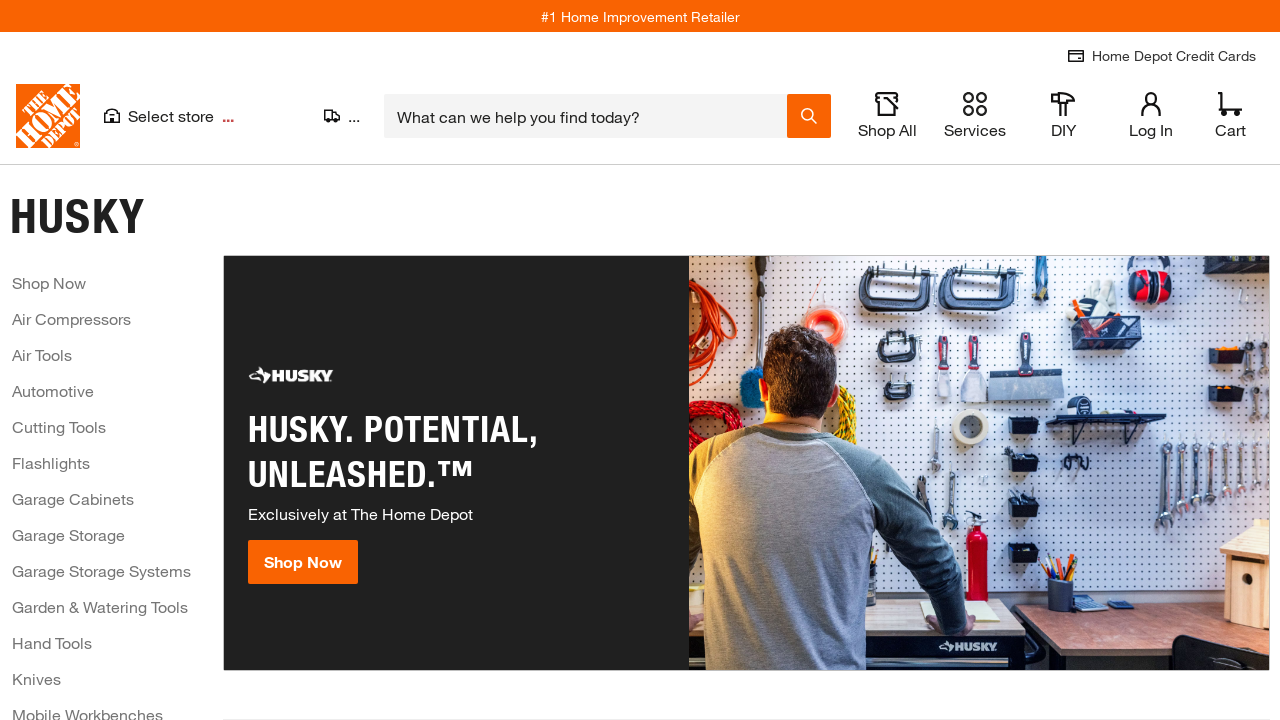

Clicked on Tool Bags category at (879, 361) on xpath=//img[@alt='Tool Bags']
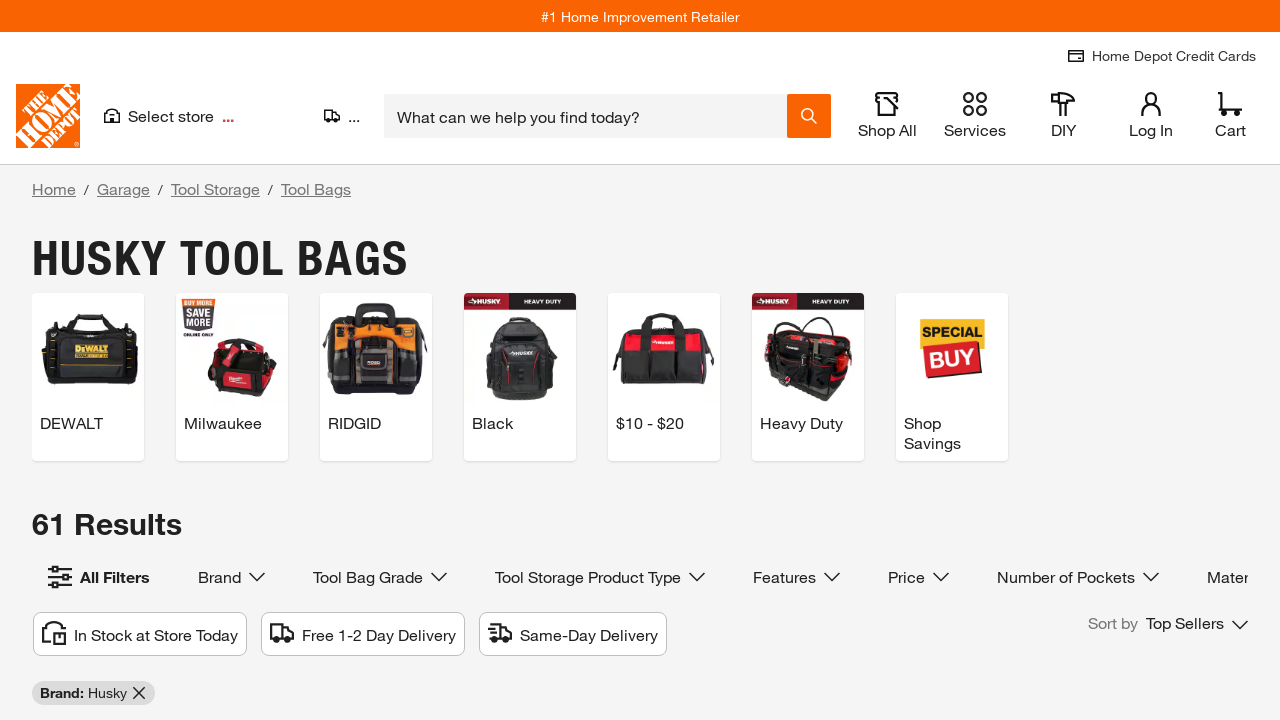

Waited 2 seconds for Husky Tool Bags page to load
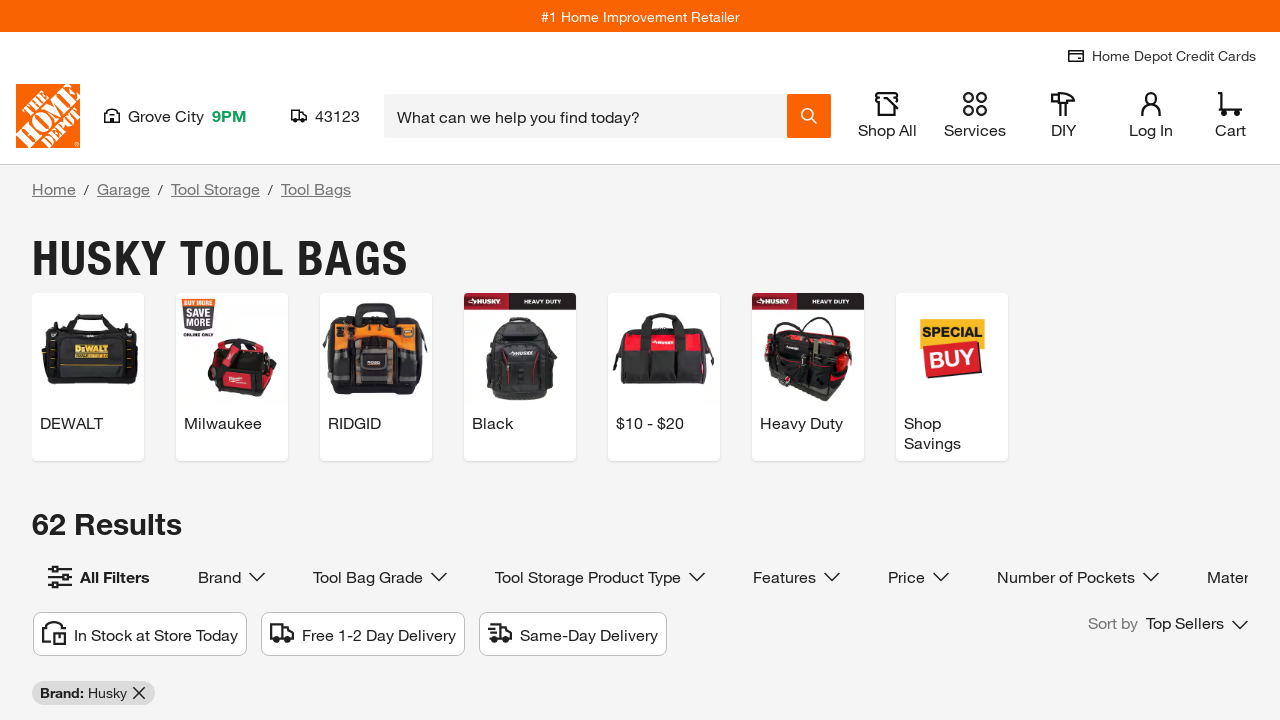

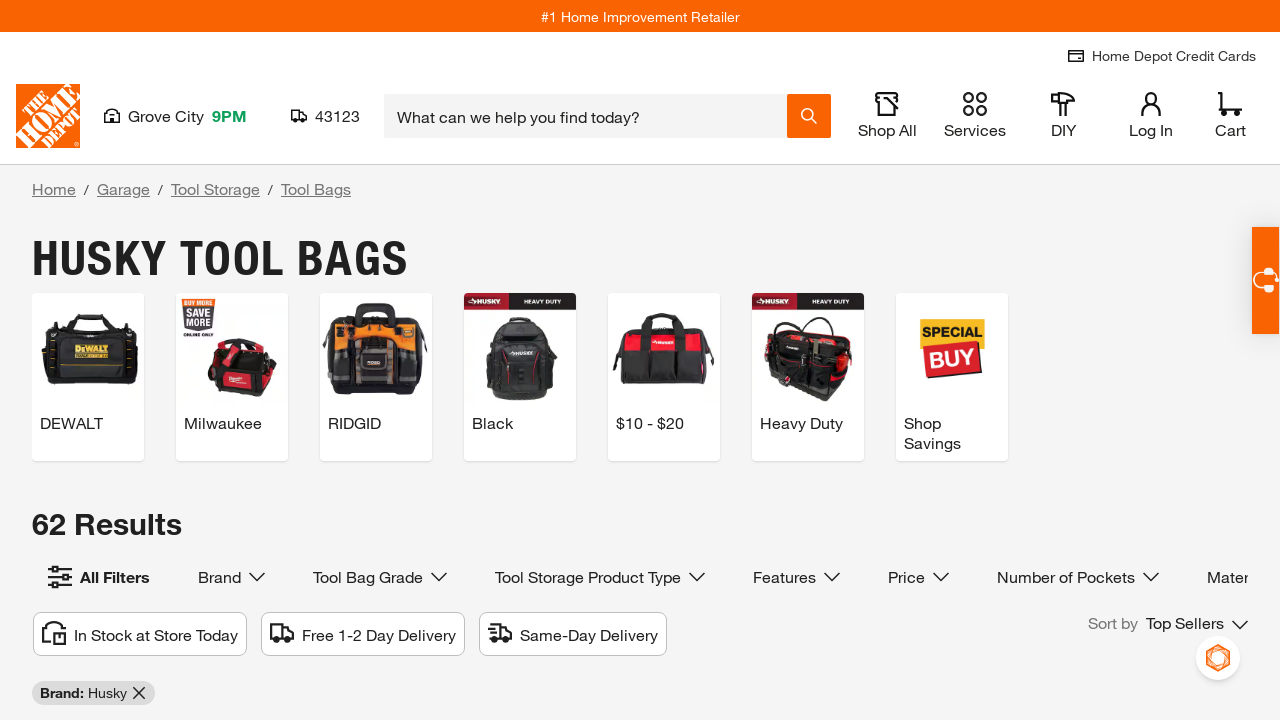